Tests a web table by navigating to offers page, sorting items, searching for a specific item with pagination, and filtering items to verify results

Starting URL: https://rahulshettyacademy.com/seleniumPractise/#/

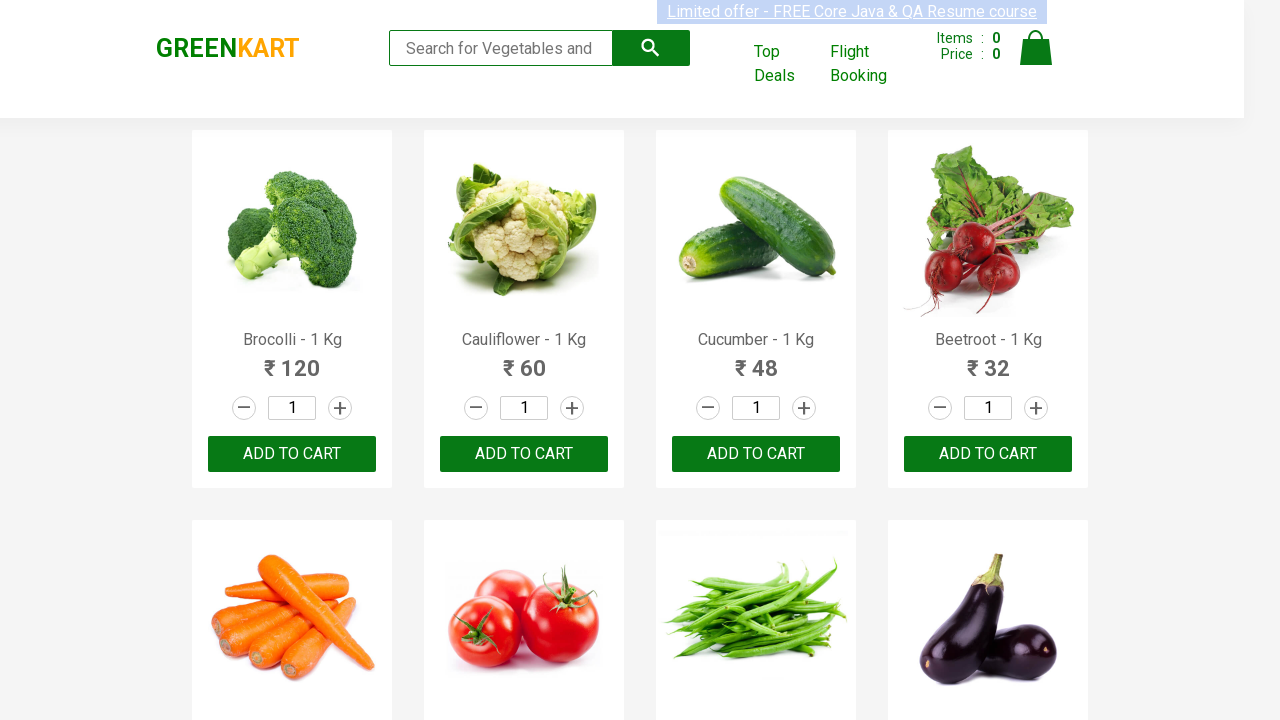

Clicked on offers link to navigate to table page at (787, 64) on a[href='#/offers']
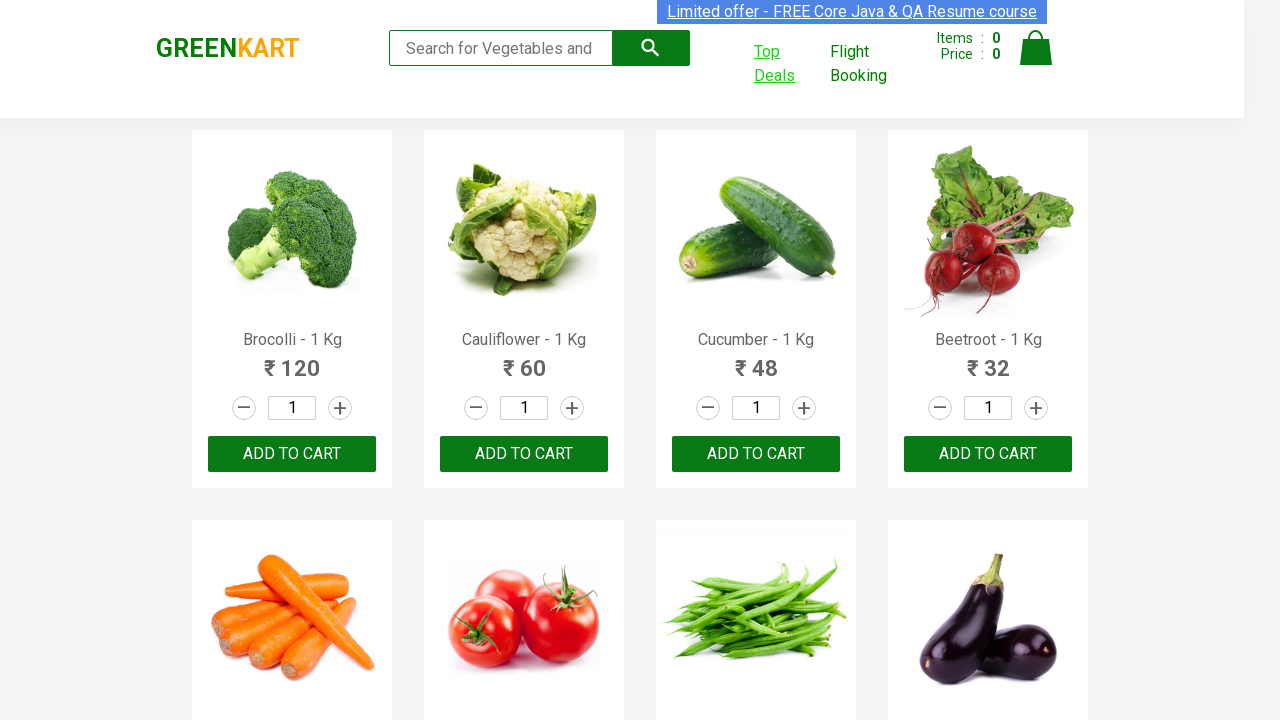

New page/tab opened and switched to it
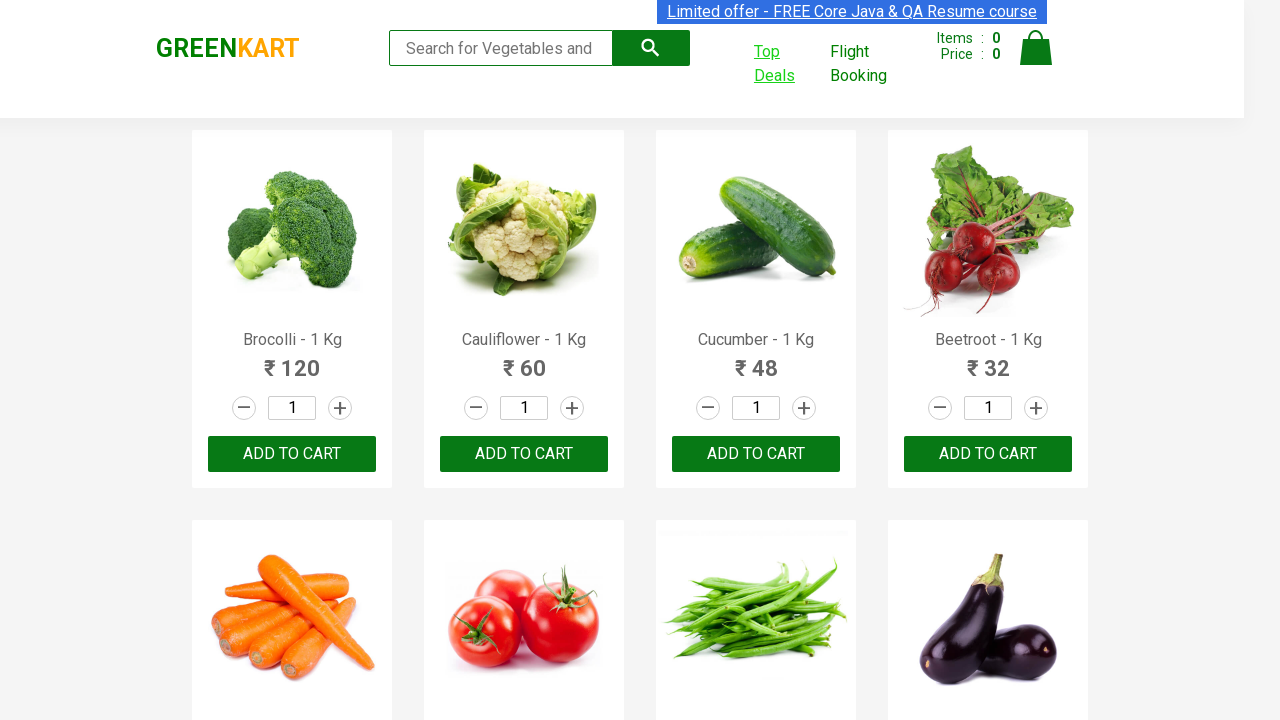

Clicked first column header to sort table at (357, 213) on xpath=//tr//th[1]
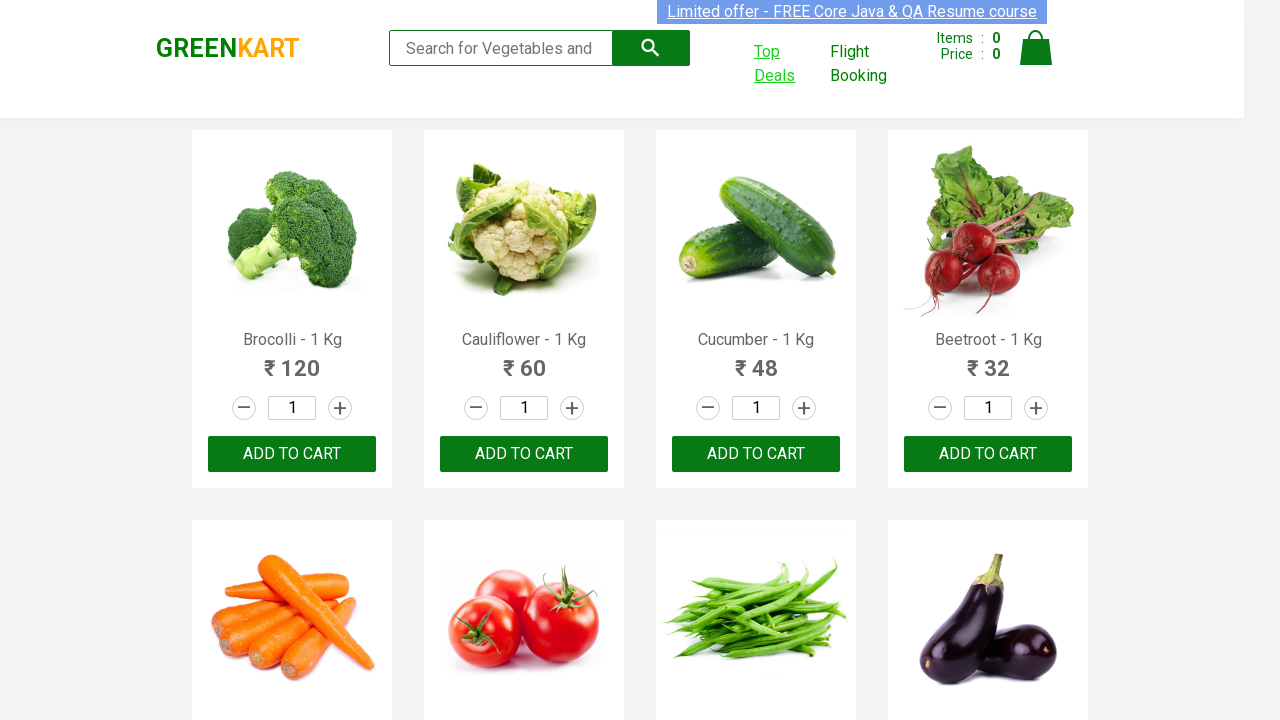

Checked for items on current page, found 5 rows
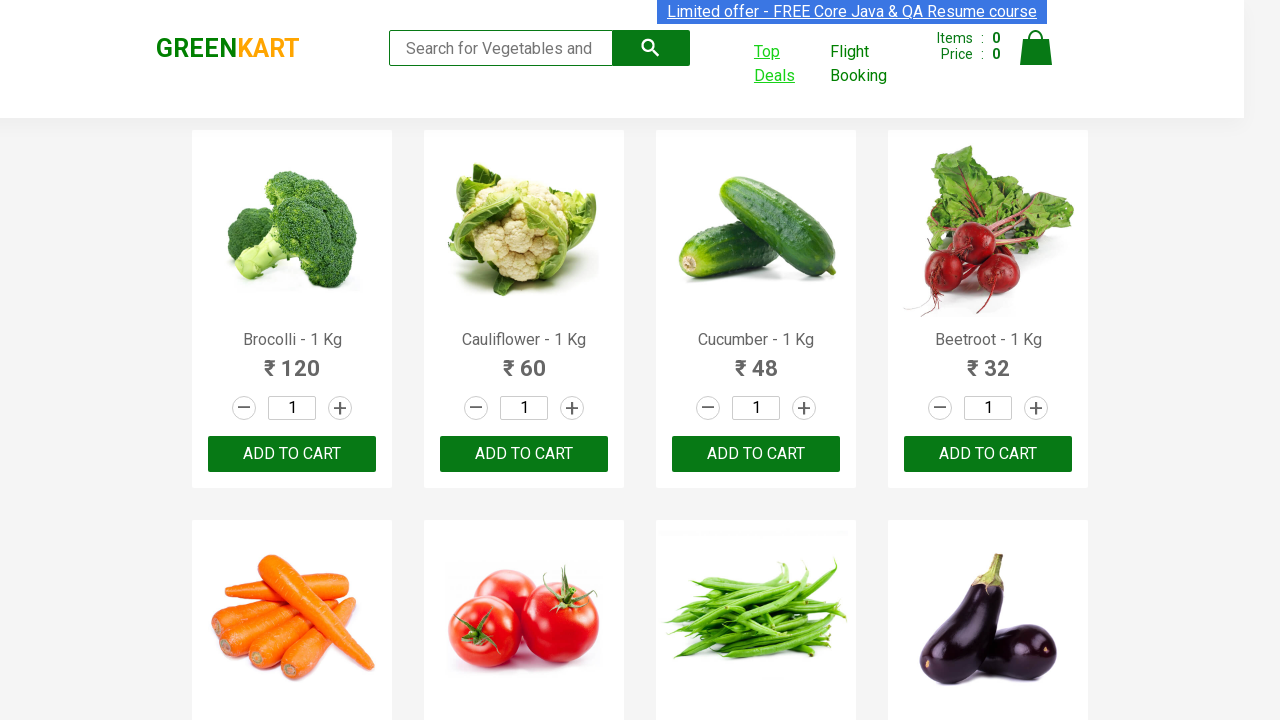

Item not found on current page, clicked Next to go to next page at (1006, 134) on a[aria-label='Next']
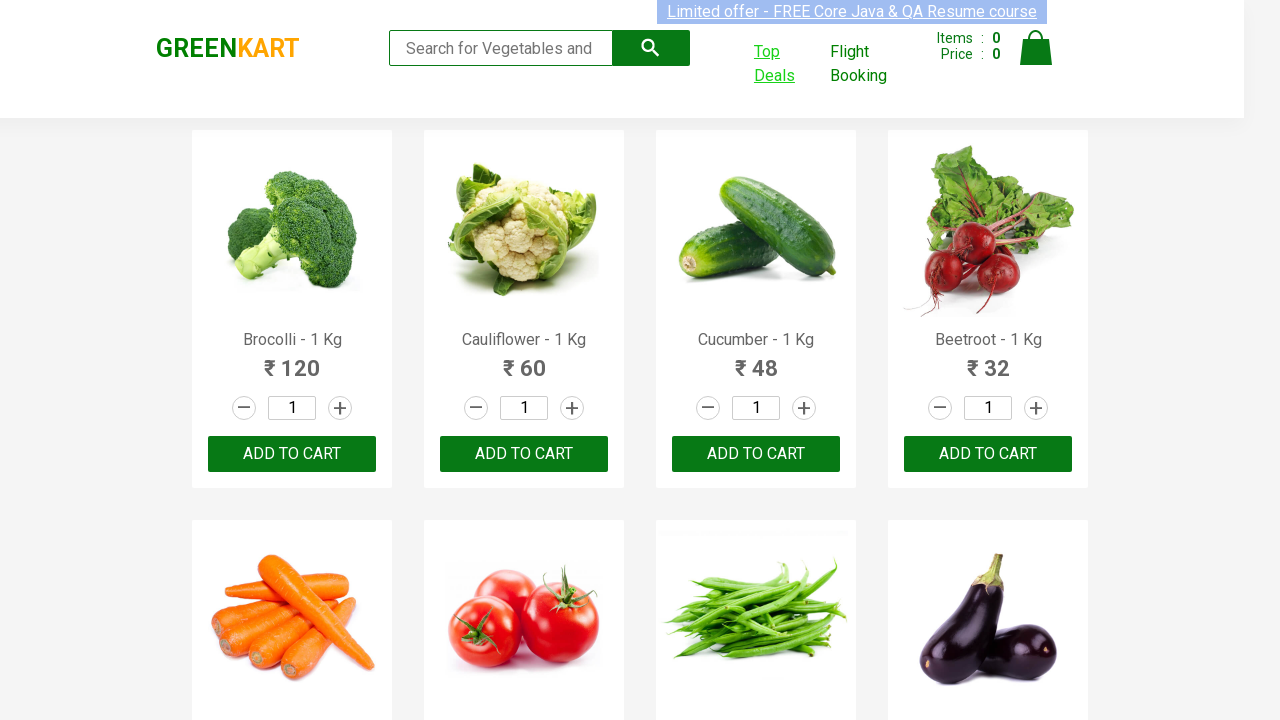

Checked for items on current page, found 5 rows
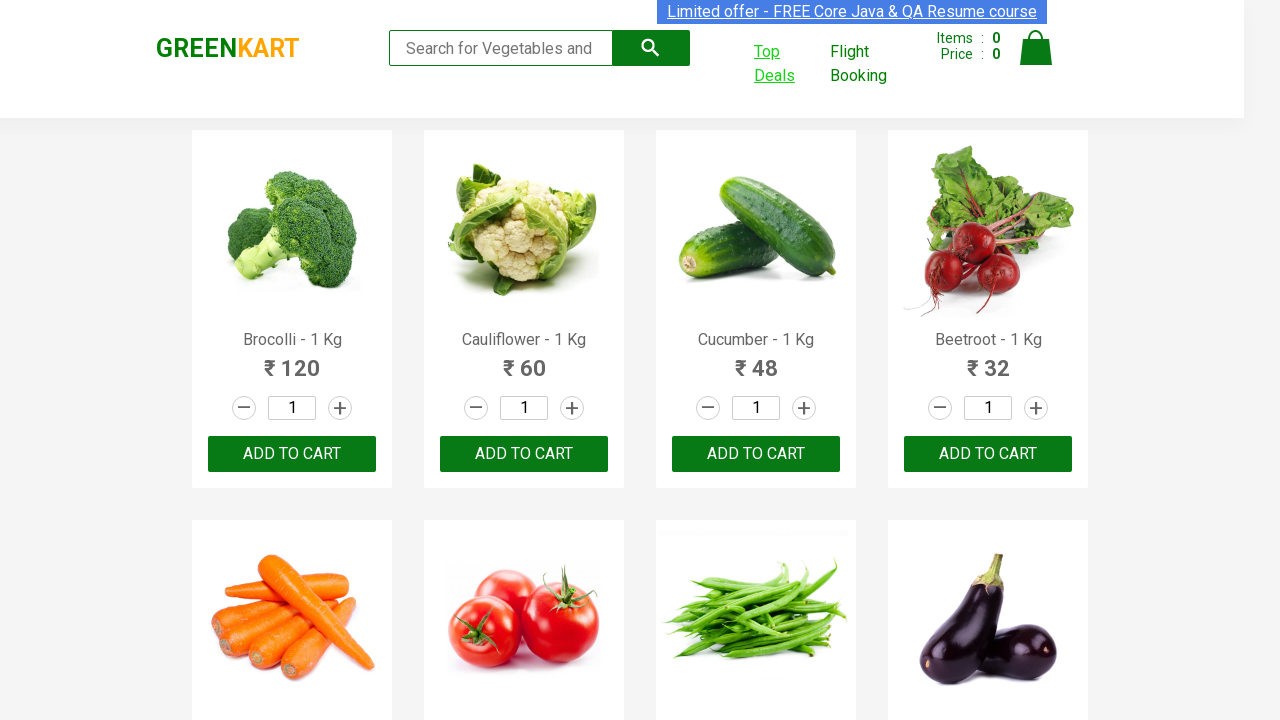

Item not found on current page, clicked Next to go to next page at (1006, 134) on a[aria-label='Next']
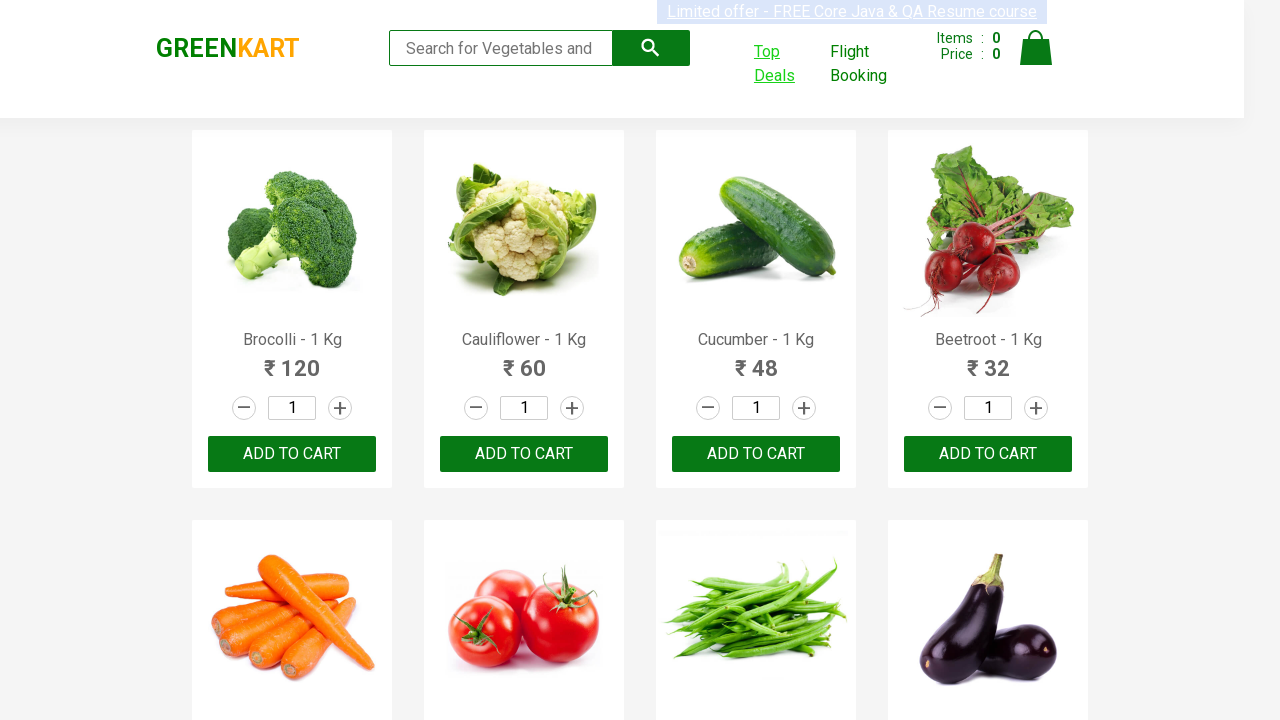

Checked for items on current page, found 5 rows
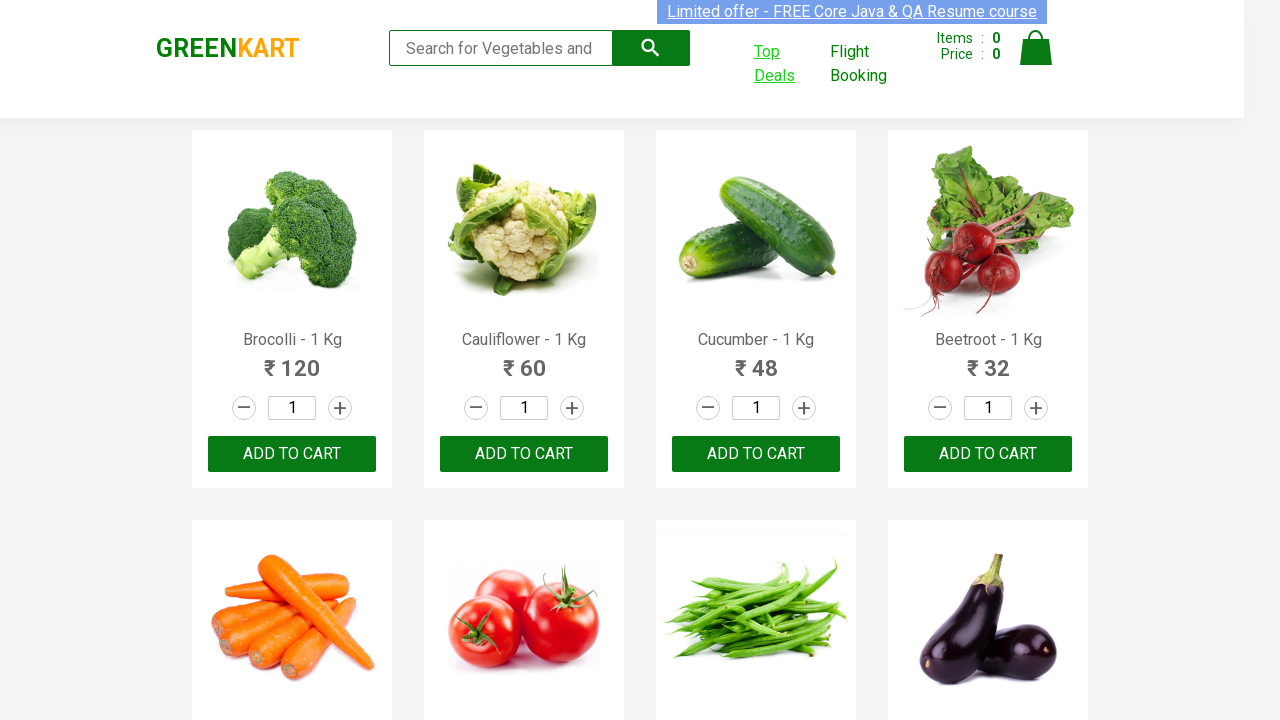

Item not found on current page, clicked Next to go to next page at (1006, 134) on a[aria-label='Next']
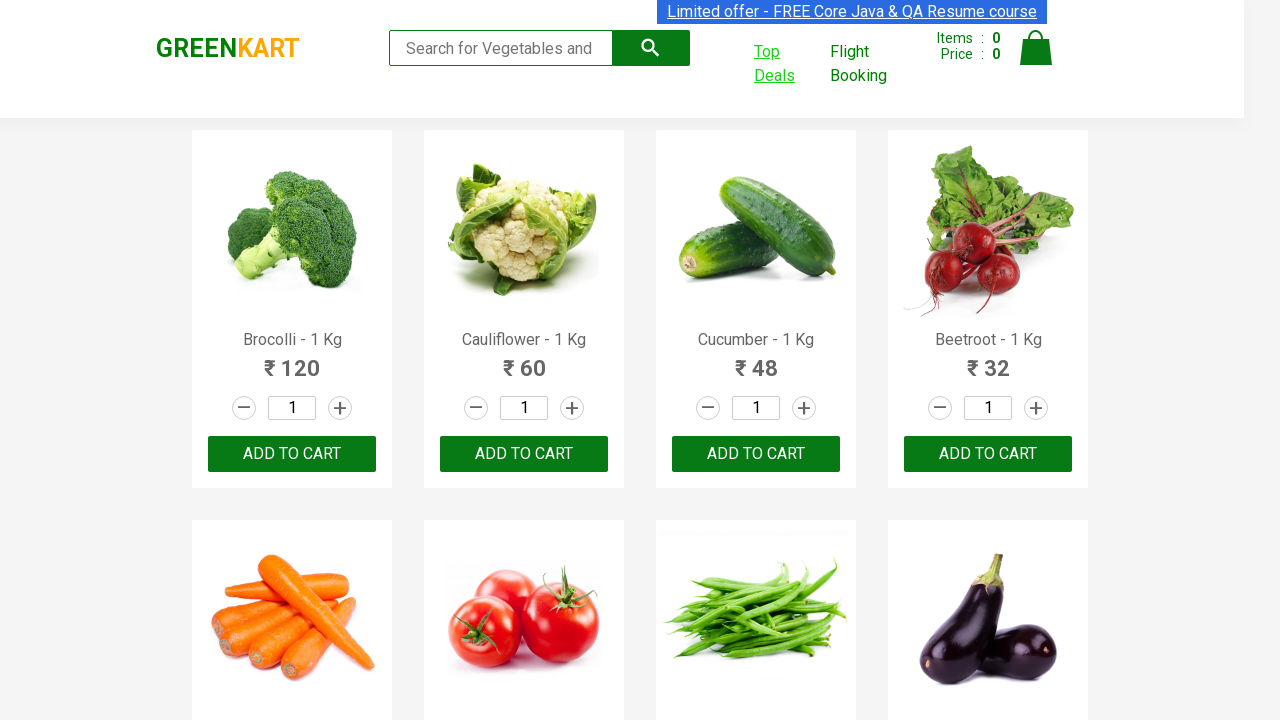

Checked for items on current page, found 4 rows
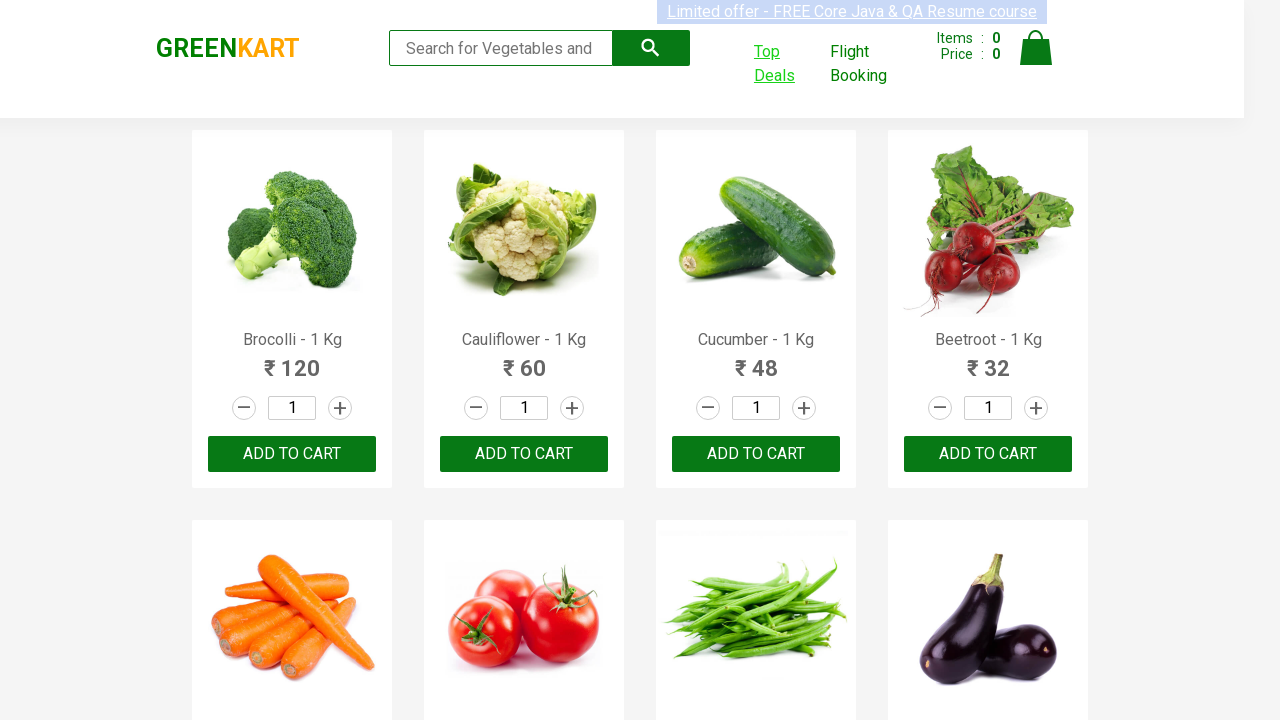

Found 'Wheat' with price '67'
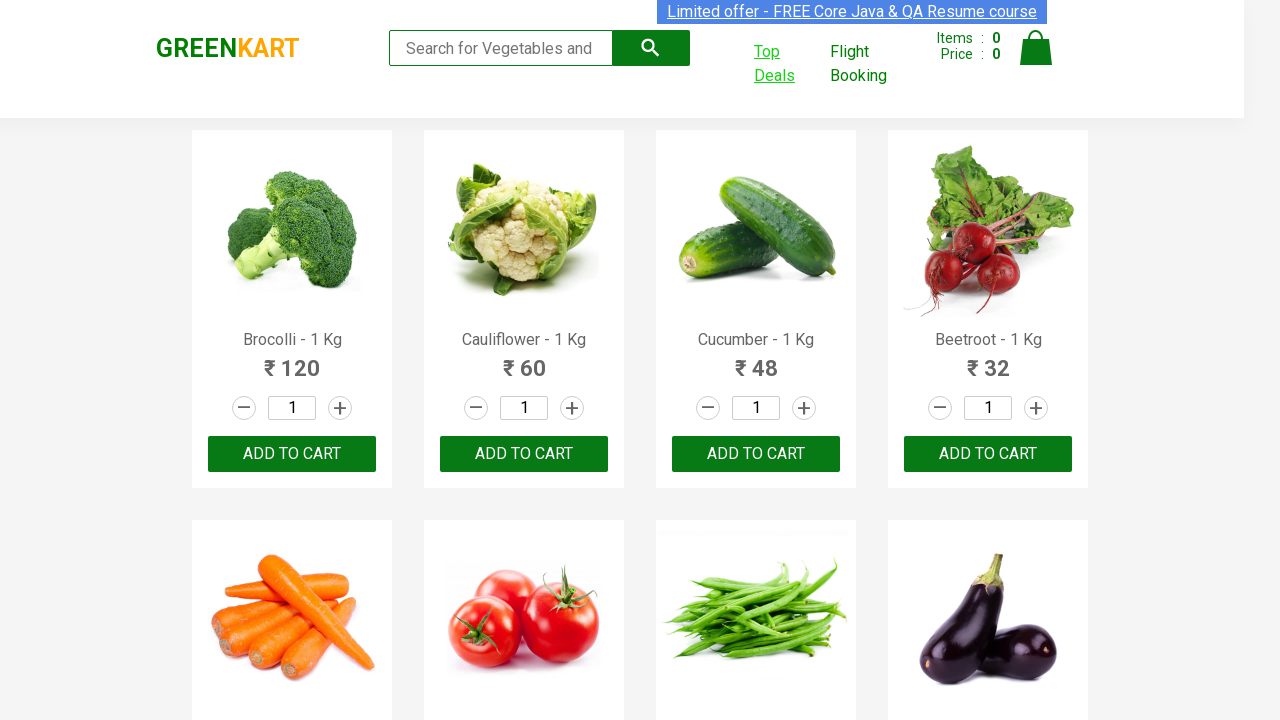

Filled search field with 'rice' to filter items on #search-field
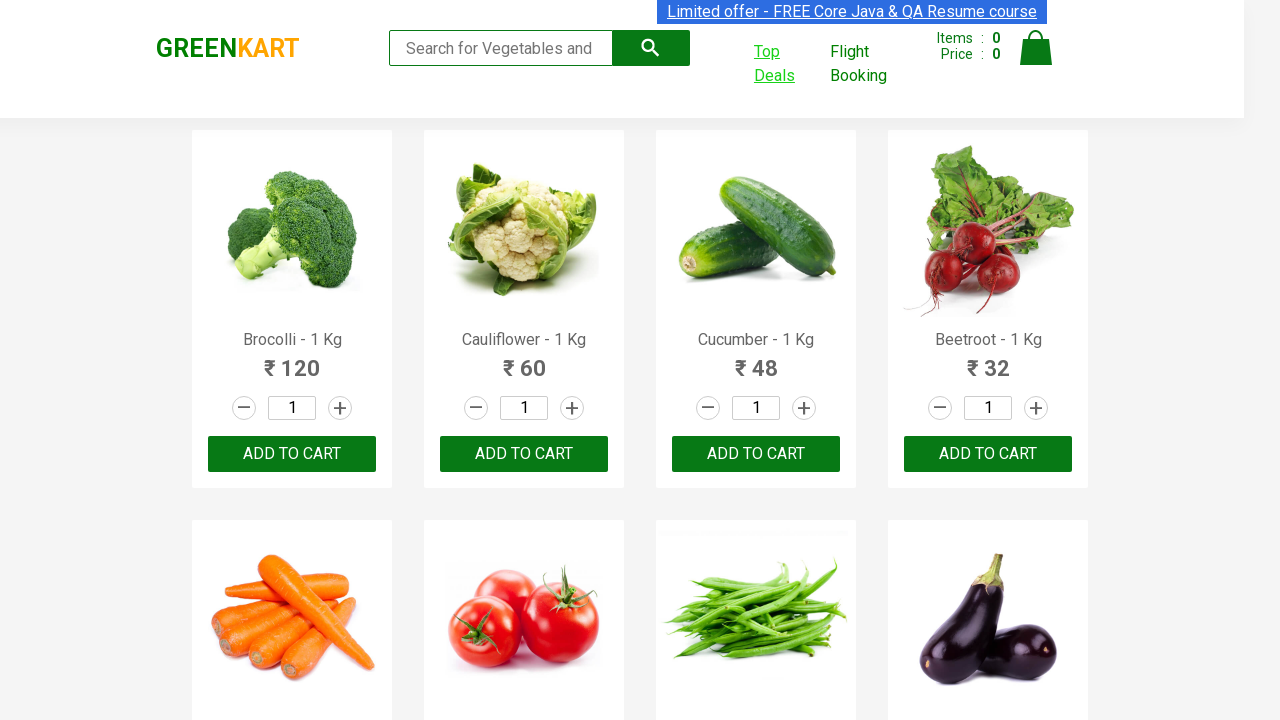

Waited for filter to apply
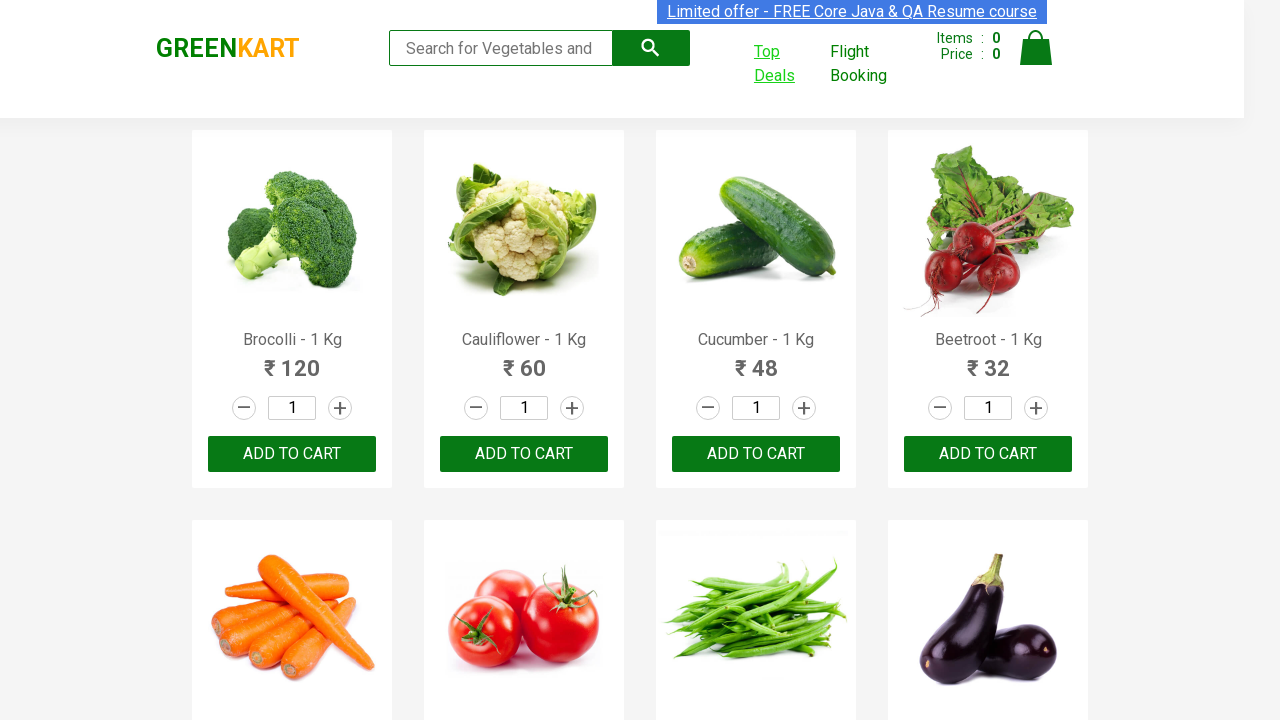

Located filtered items, found 1 results
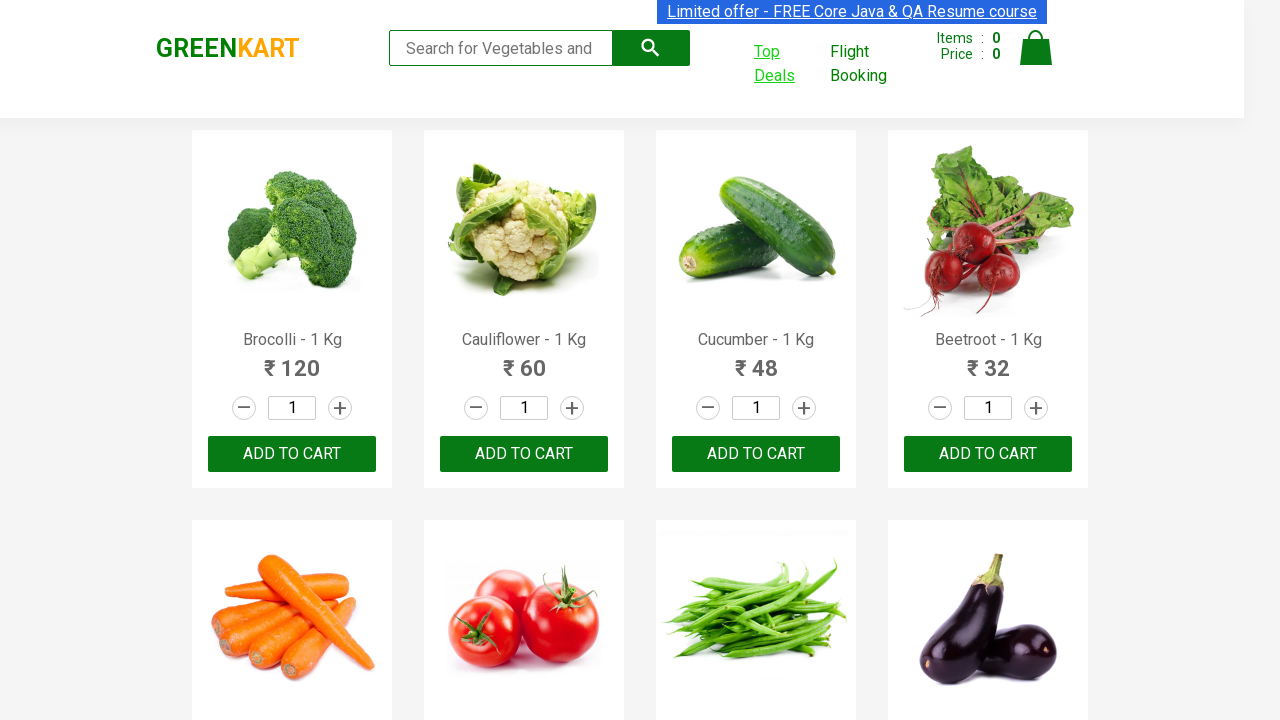

Verified filtered item 1 contains 'Rice': Rice
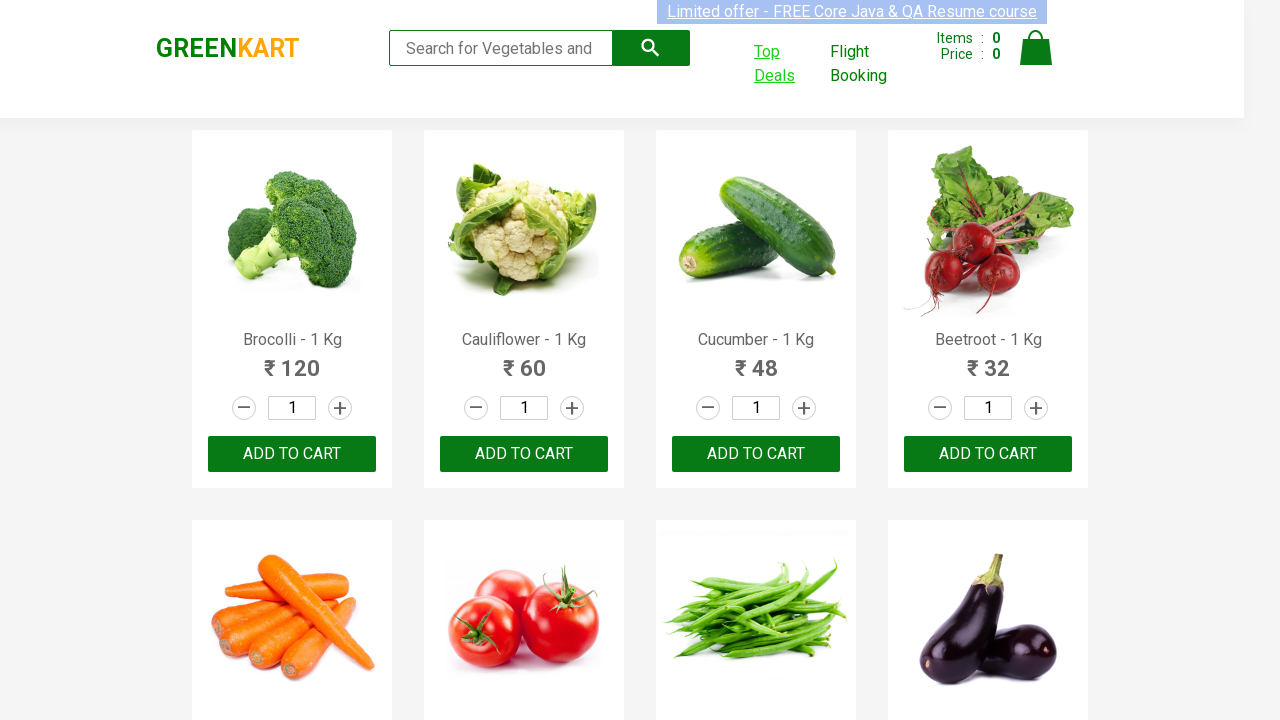

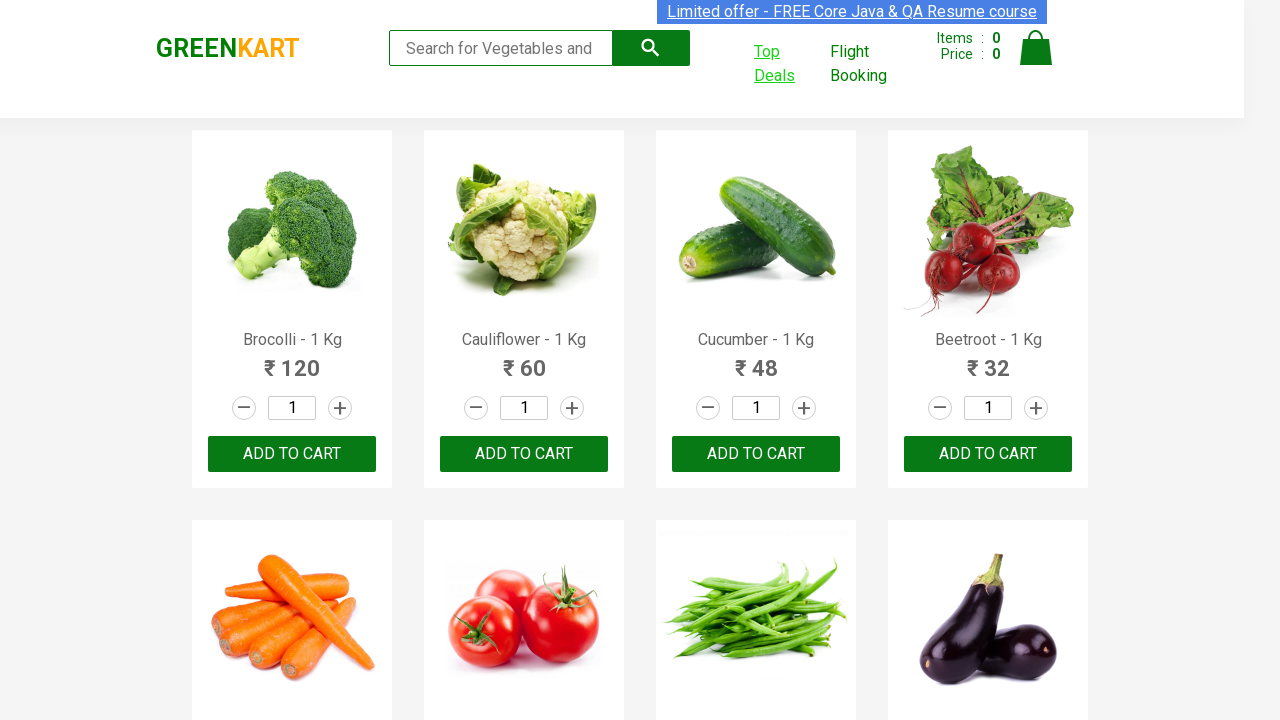